Navigates through various menu items in the Elements section by clicking on each option

Starting URL: https://demoqa.com/elements

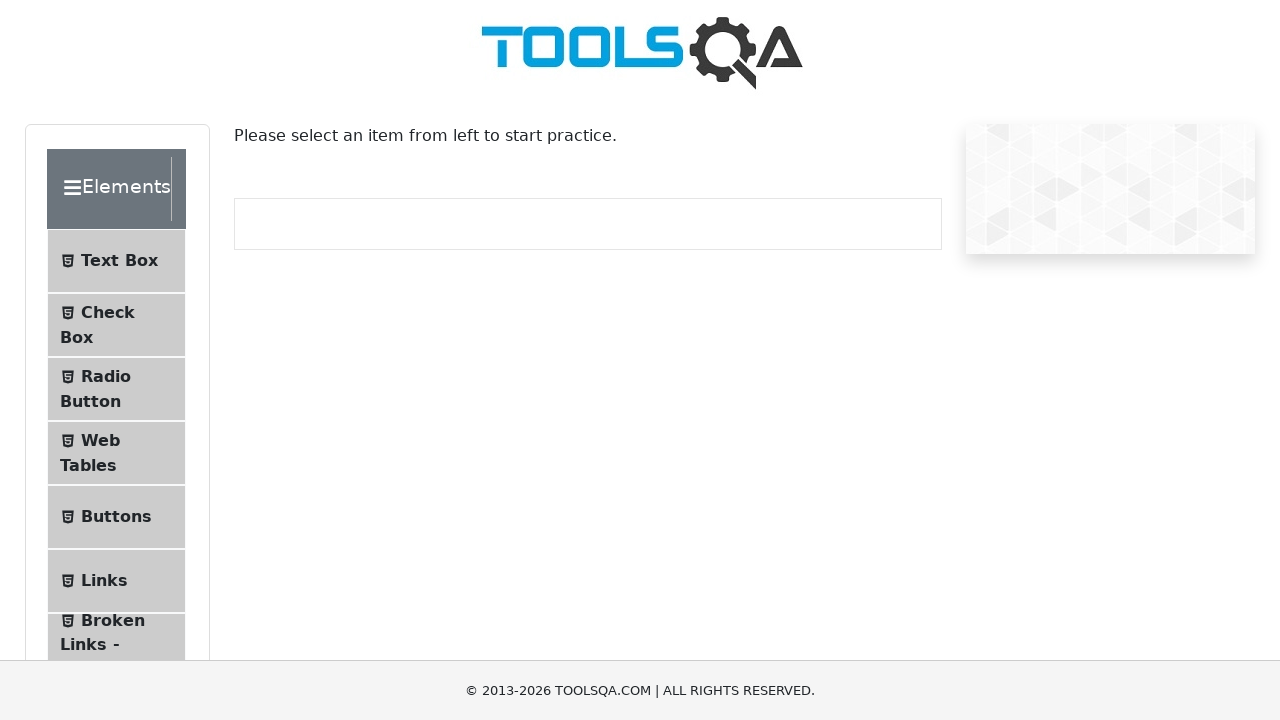

Clicked on Text Box menu item in Elements section at (119, 261) on span:has-text('Text Box')
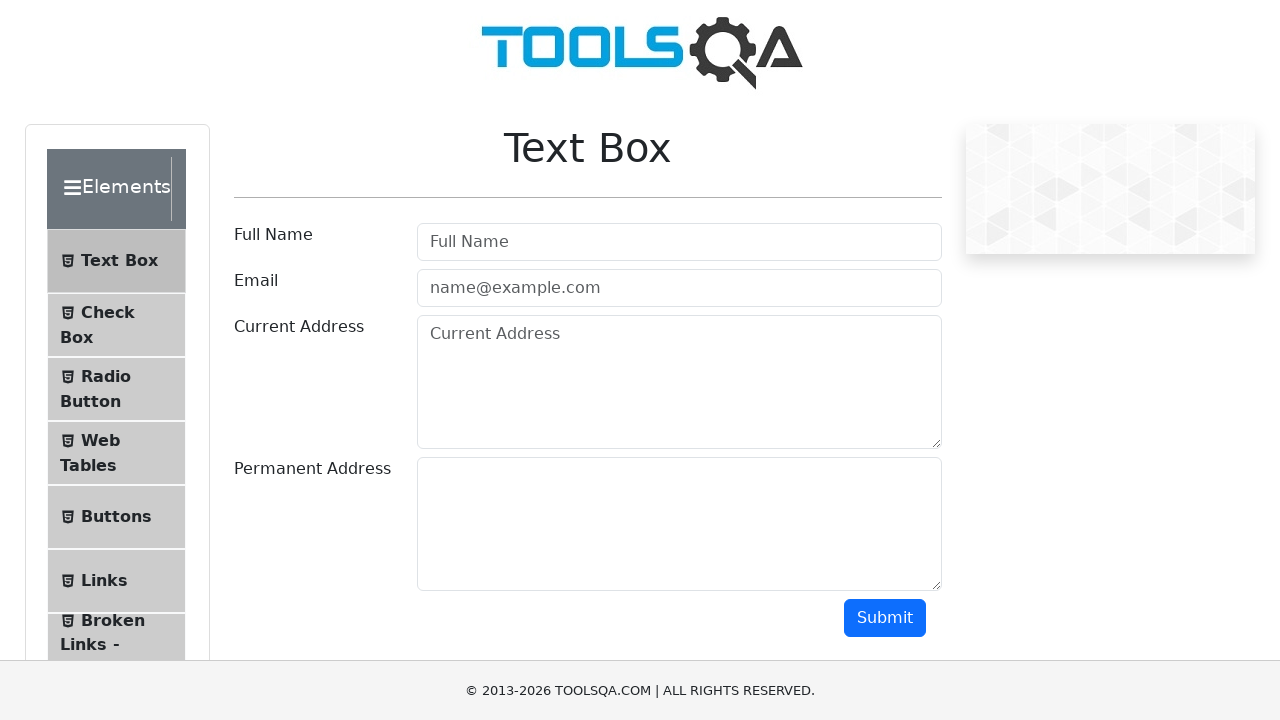

Clicked on Check Box menu item in Elements section at (108, 312) on span:has-text('Check Box')
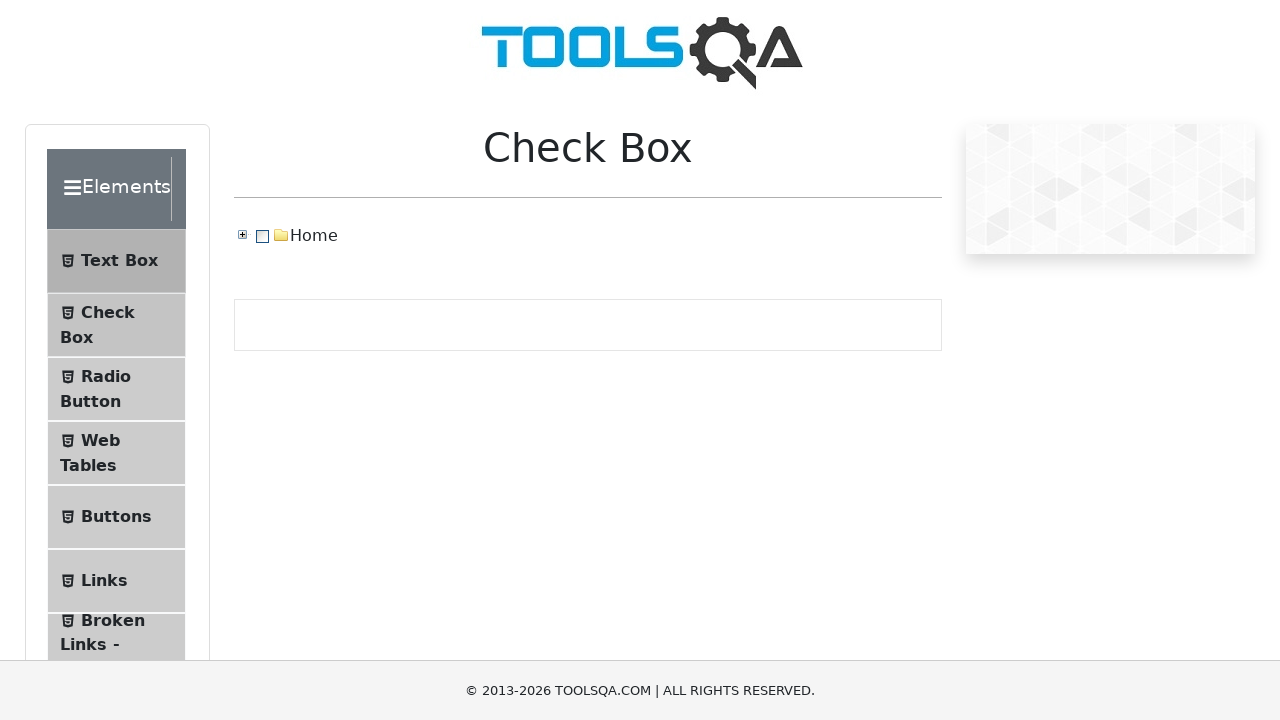

Clicked on Radio Button menu item in Elements section at (106, 376) on span:has-text('Radio Button')
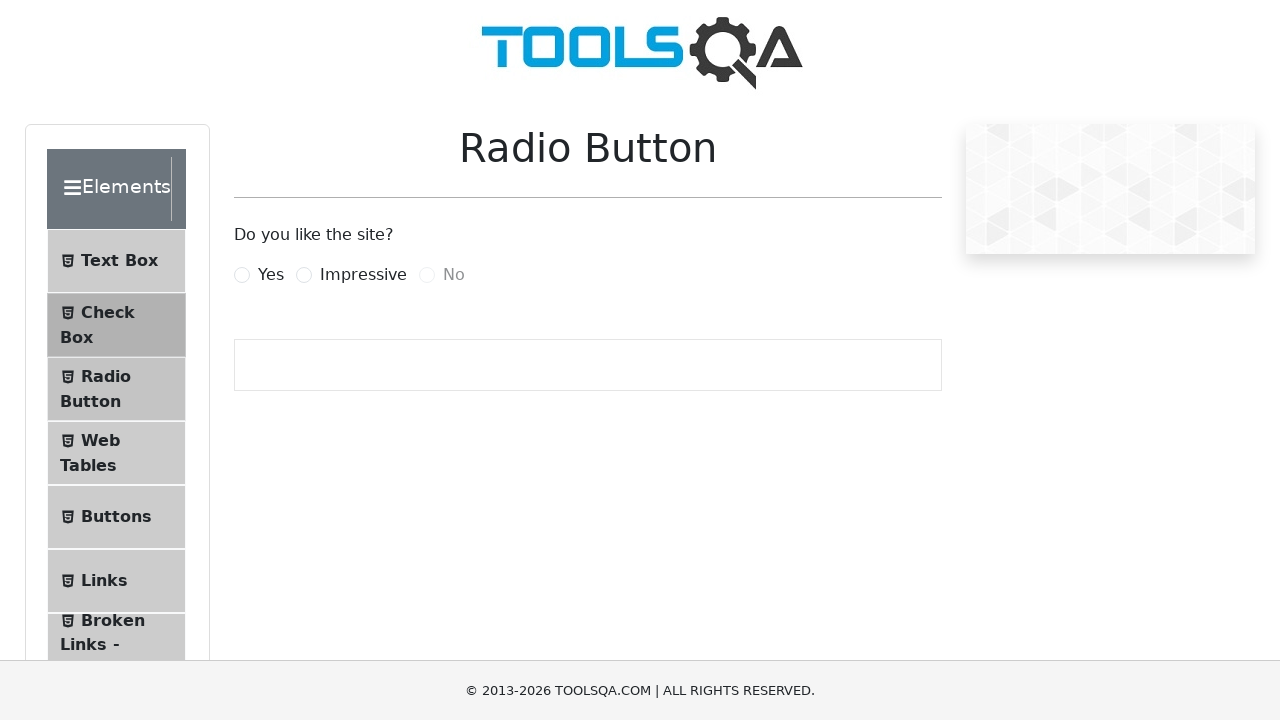

Clicked on Web Tables menu item in Elements section at (100, 440) on span:has-text('Web Tables')
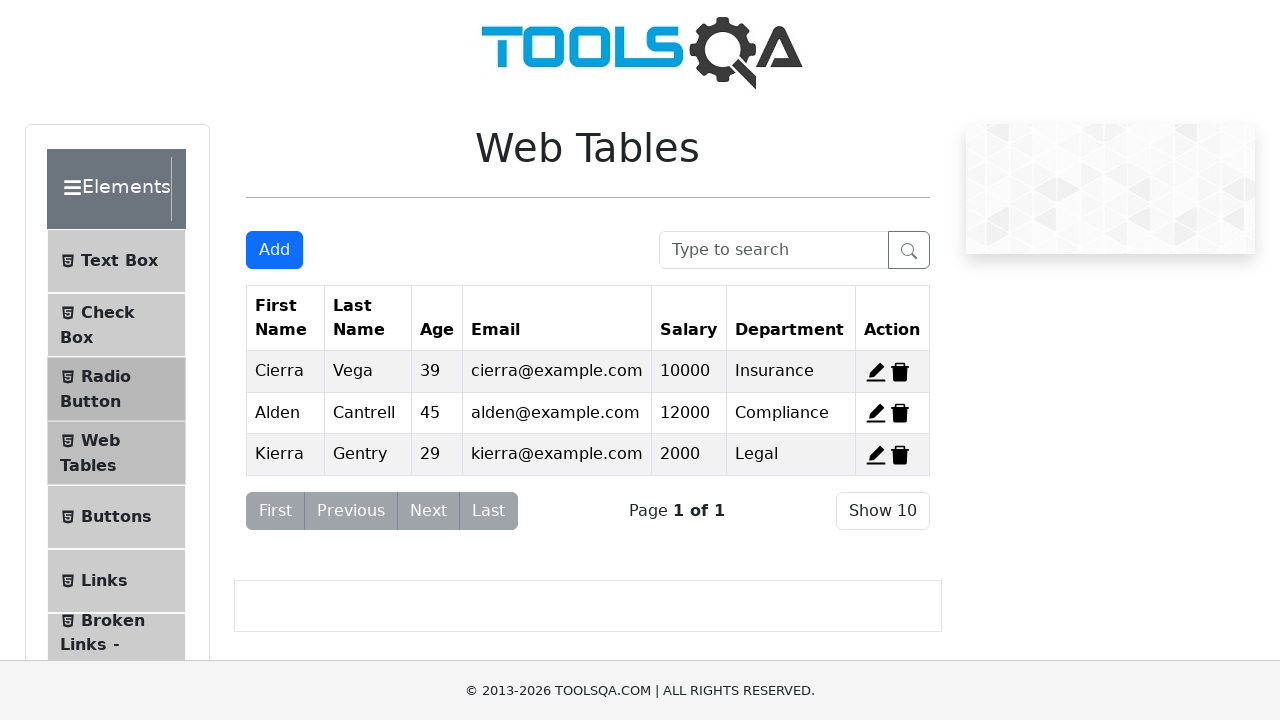

Clicked on Buttons menu item in Elements section at (116, 517) on span:has-text('Buttons')
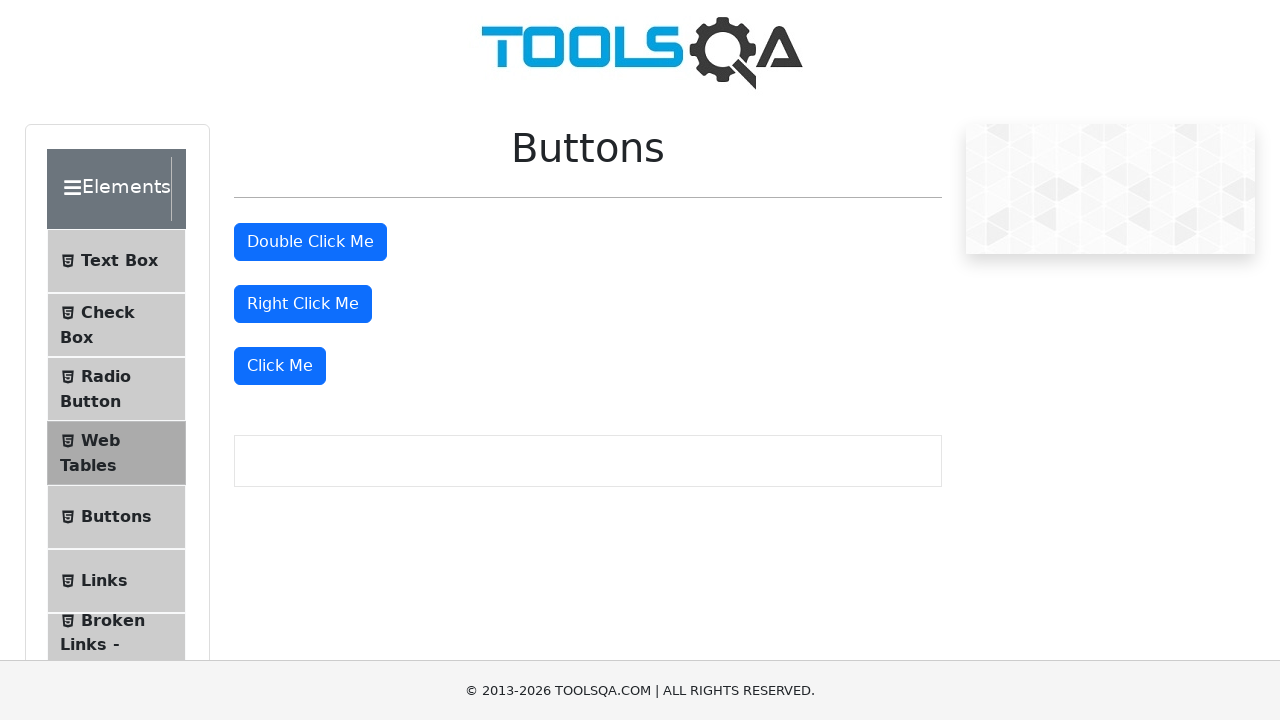

Clicked on Links menu item in Elements section at (104, 581) on span:has-text('Links')
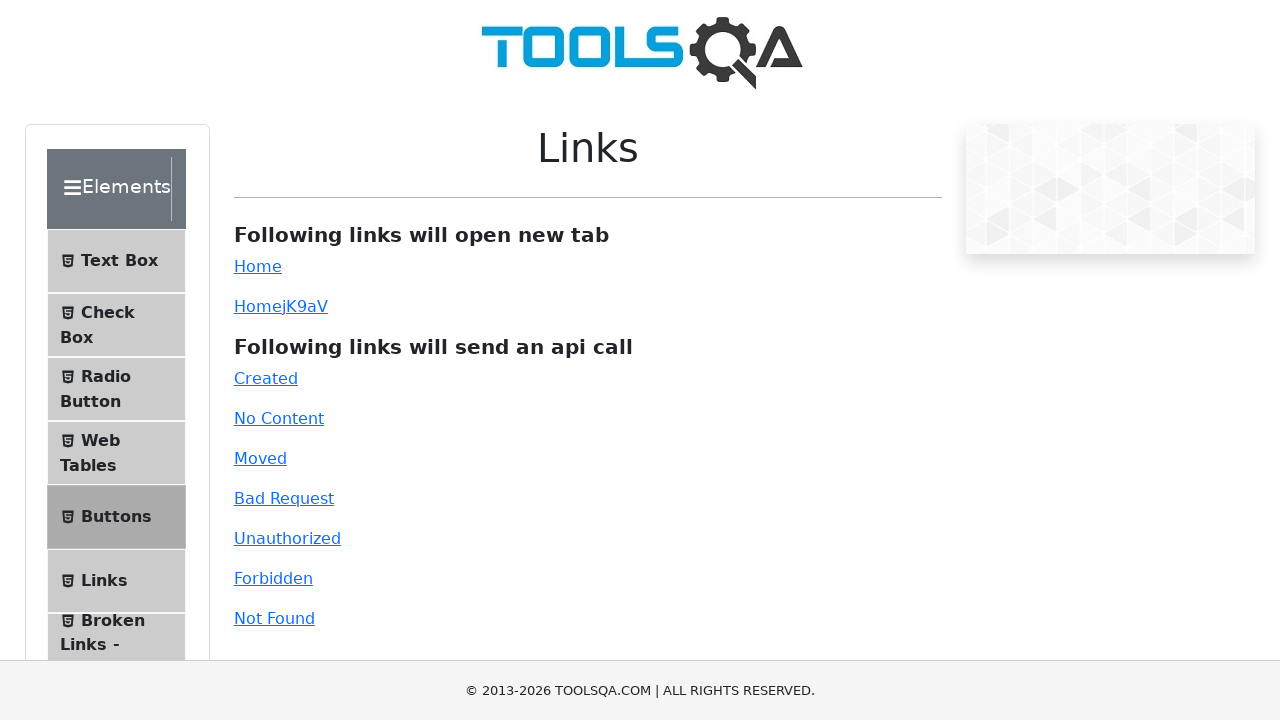

Clicked on Broken Links - Images menu item in Elements section at (113, 620) on span:has-text('Broken Links - Images')
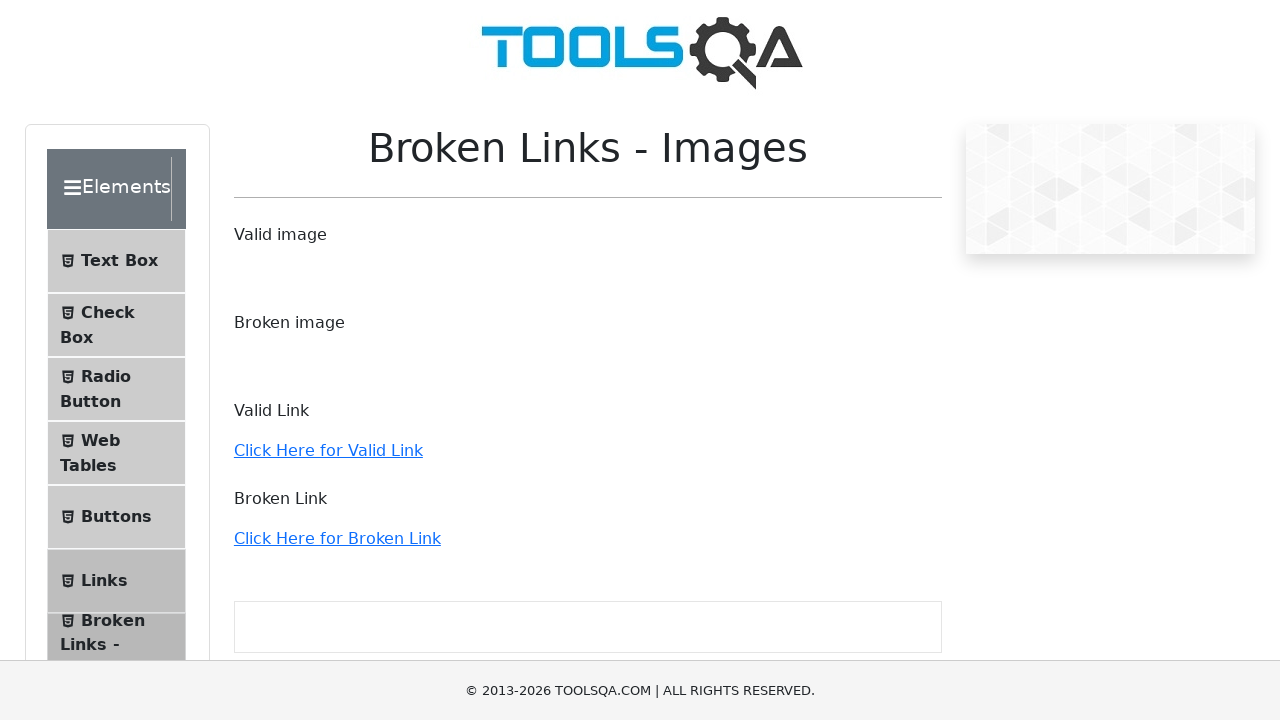

Clicked on Upload and Download menu item in Elements section at (112, 335) on span:has-text('Upload and Download')
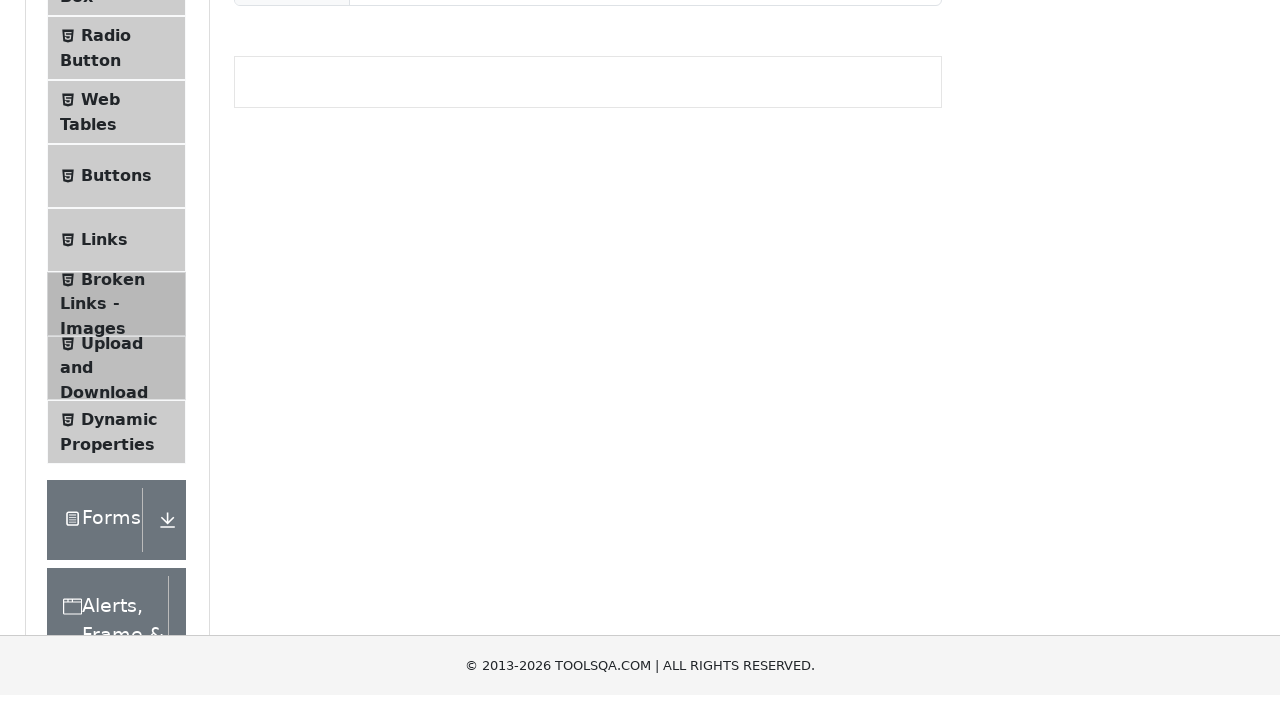

Clicked on Dynamic Properties menu item in Elements section at (119, 348) on span:has-text('Dynamic Properties')
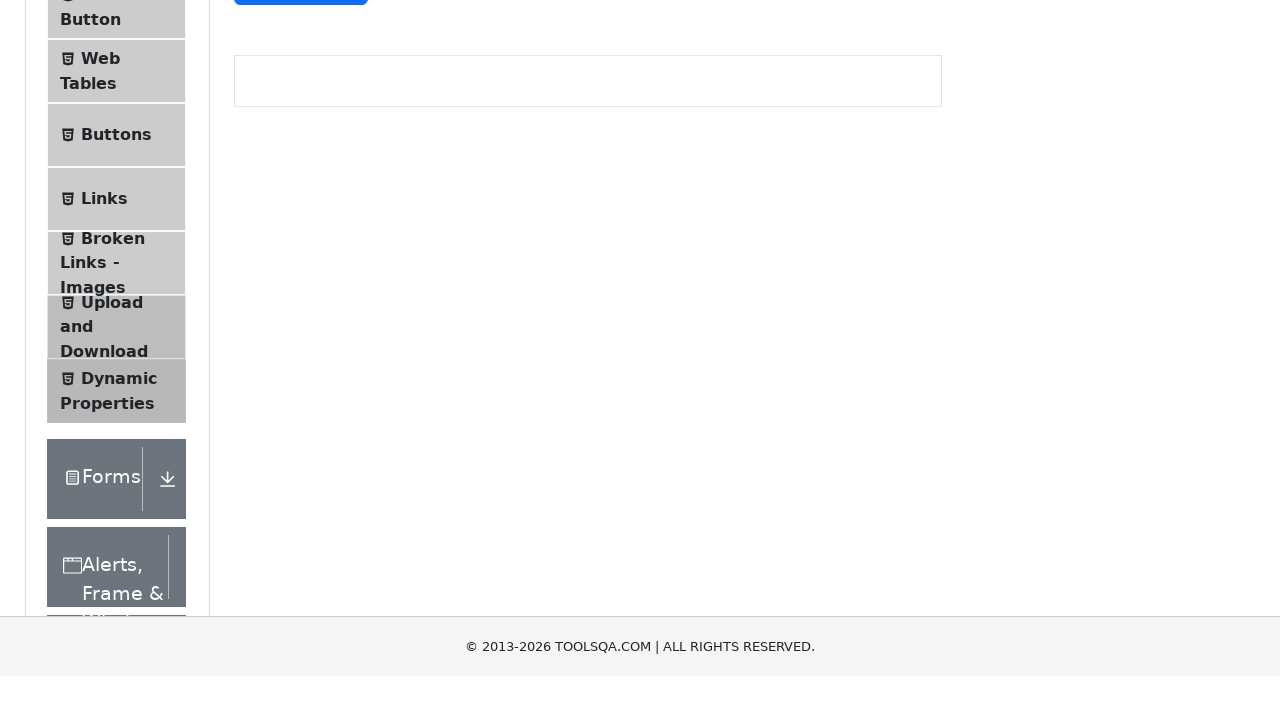

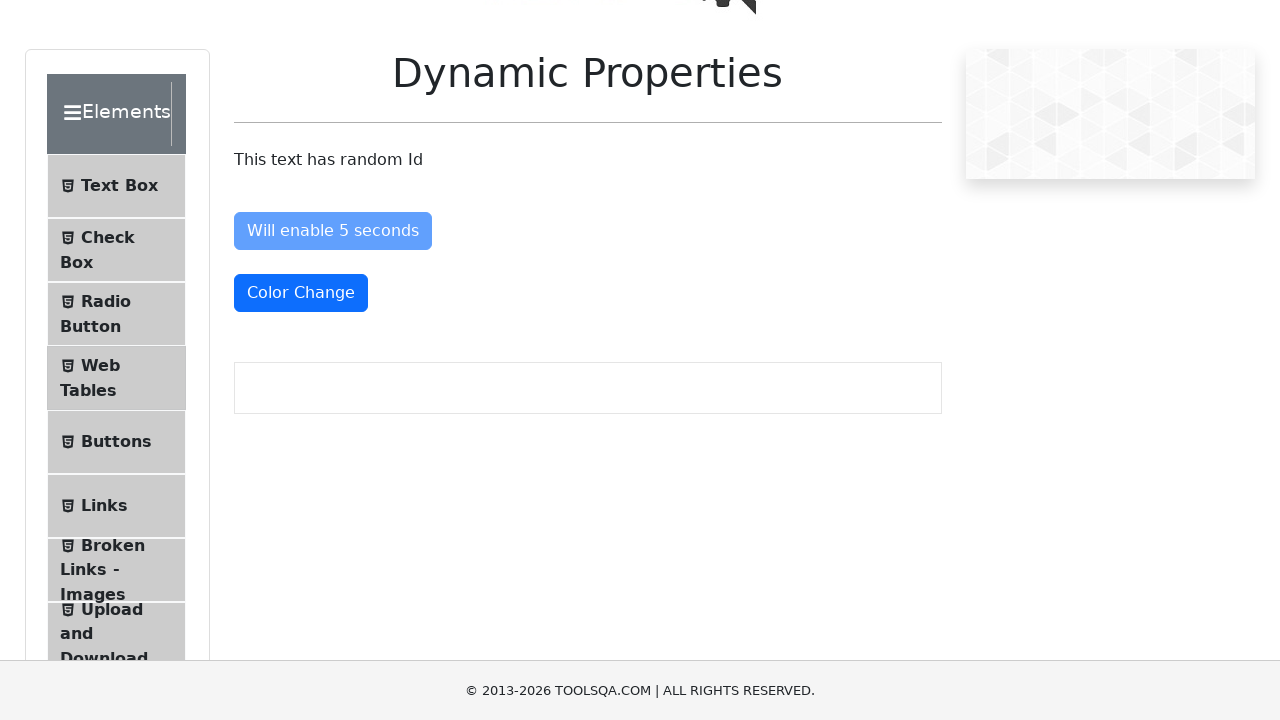